Tests drag and drop functionality by dragging element from column A to column B on a demo page

Starting URL: https://the-internet.herokuapp.com/drag_and_drop

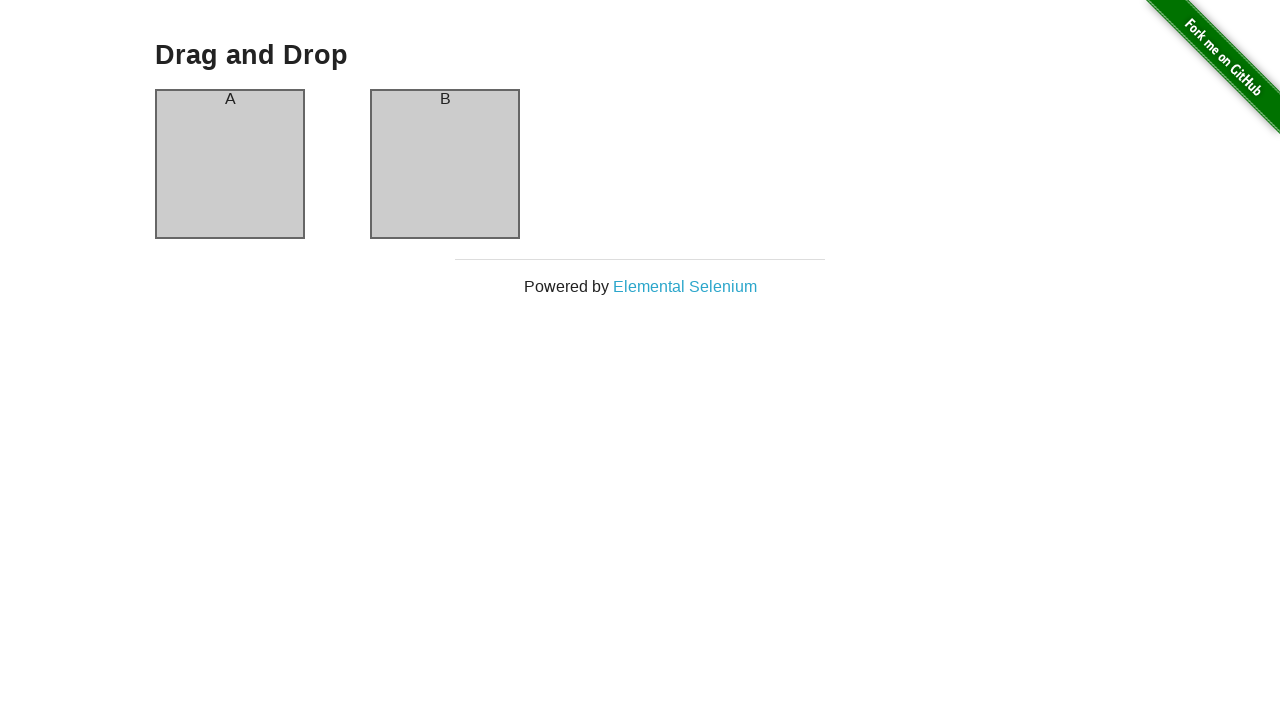

Navigated to drag and drop demo page
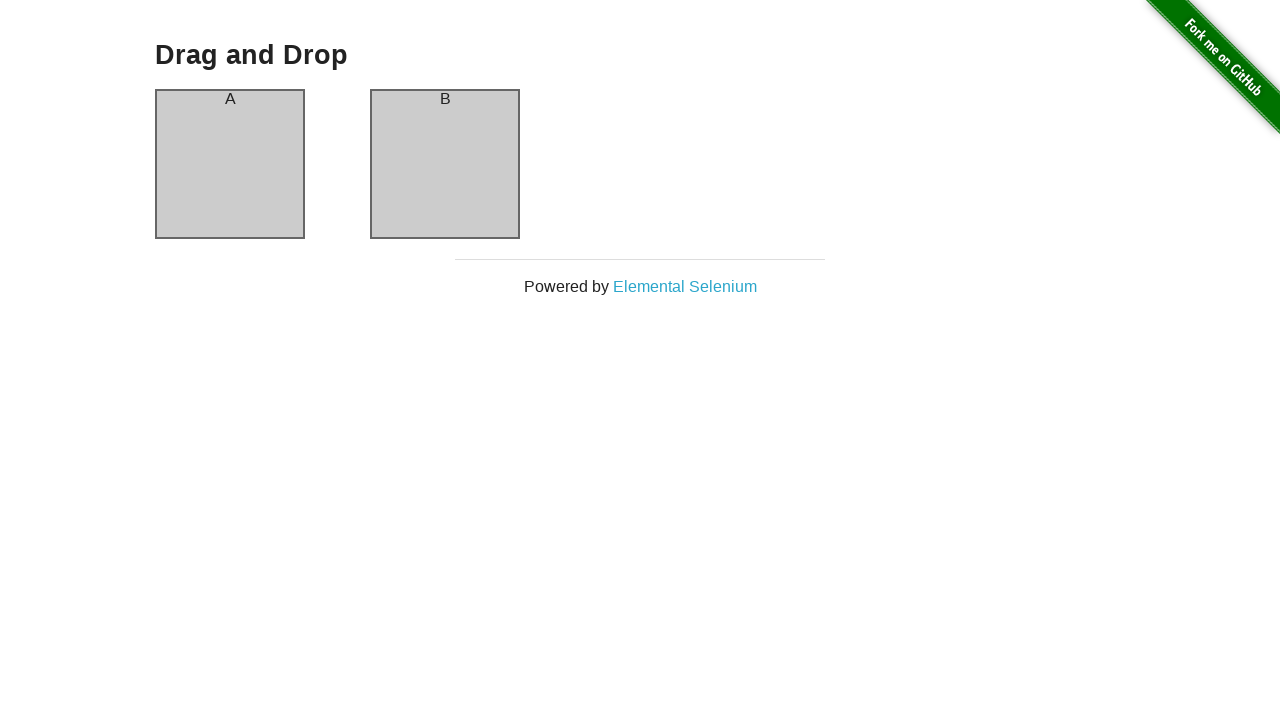

Located source element (column A)
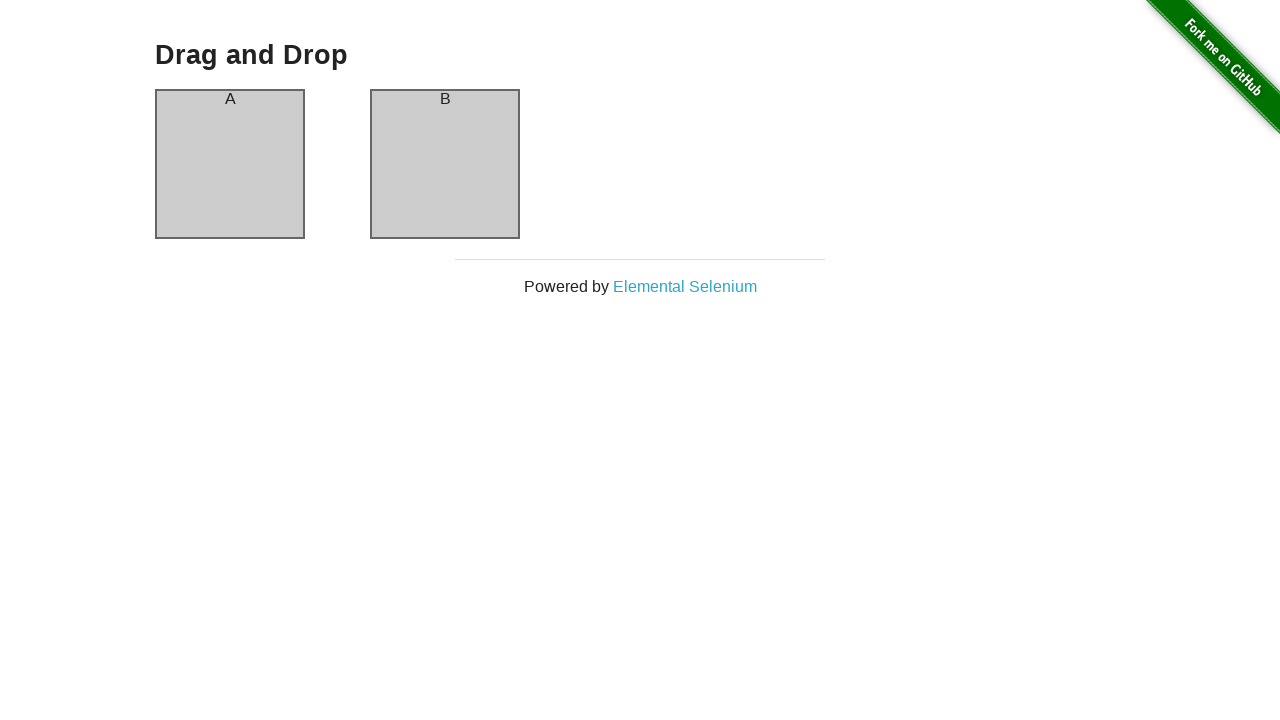

Located target element (column B)
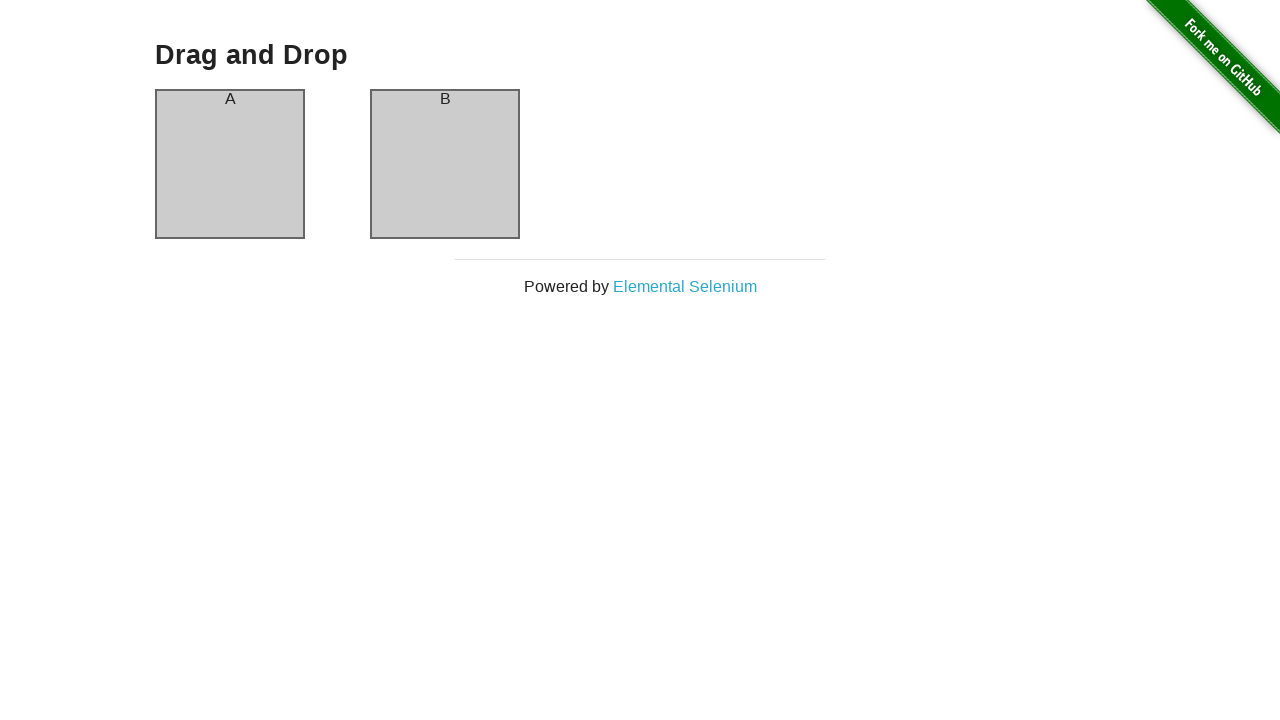

Dragged element from column A to column B at (445, 164)
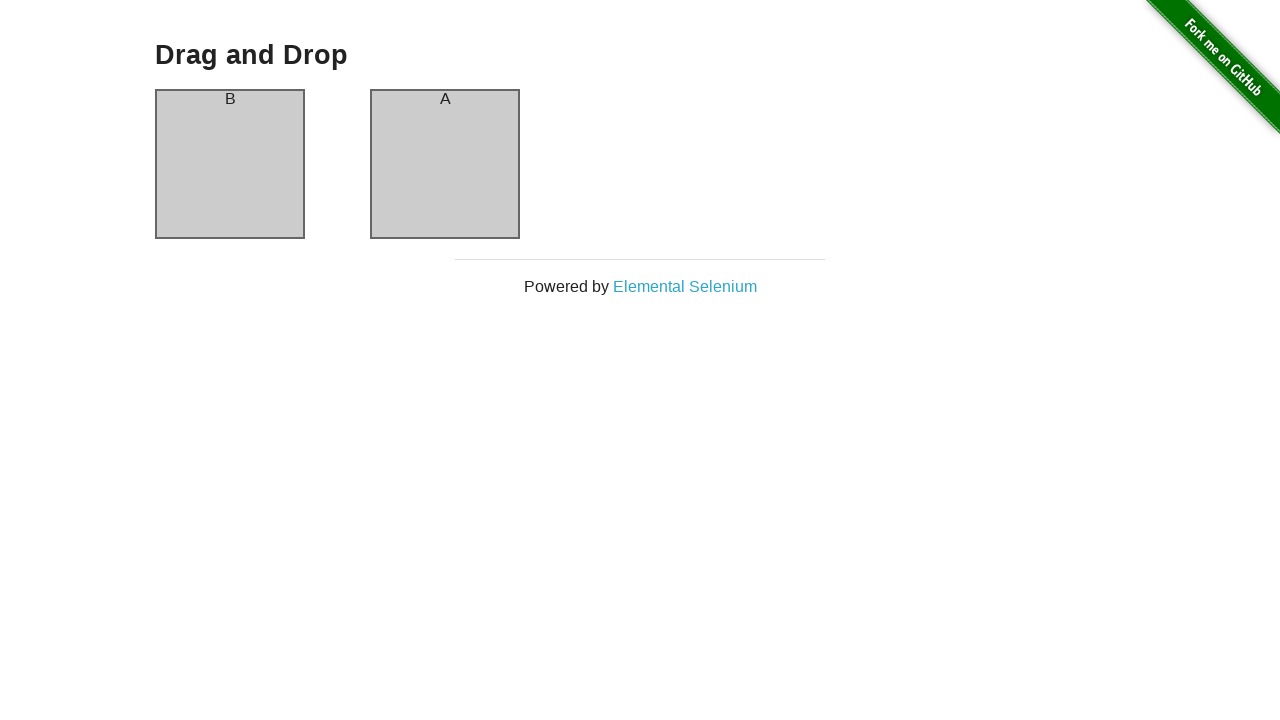

Waited for drag and drop animation to complete
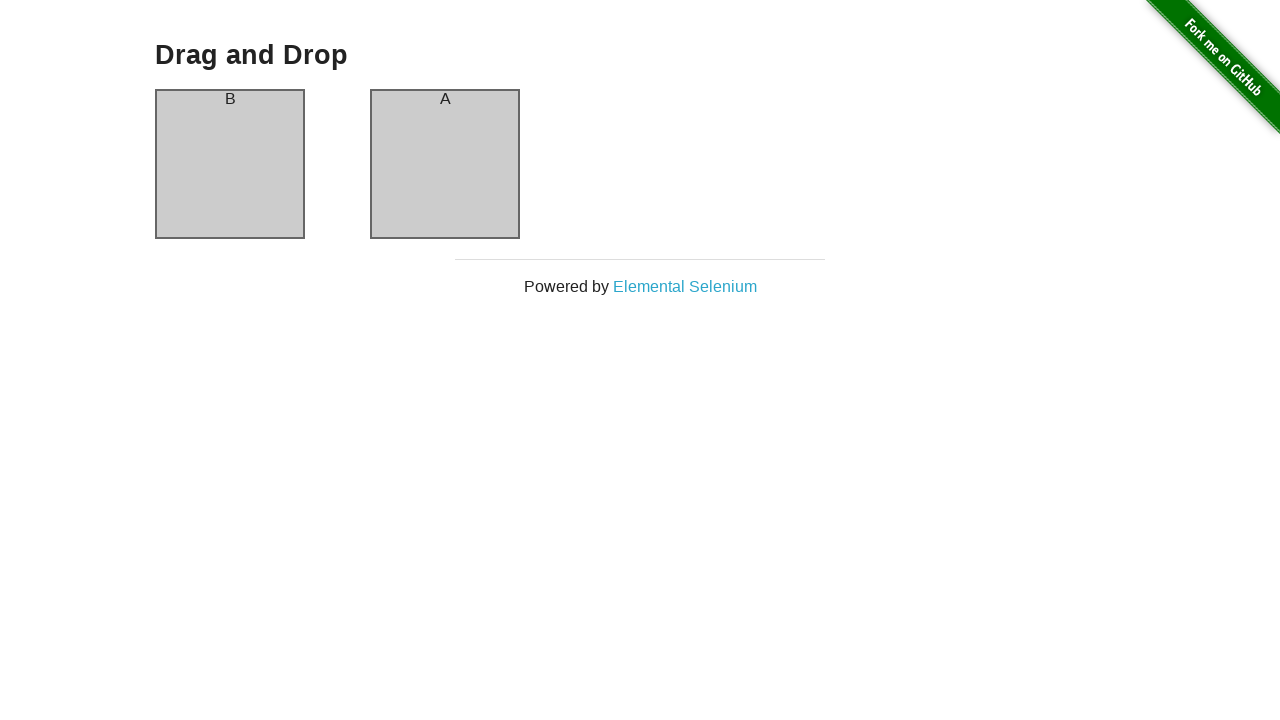

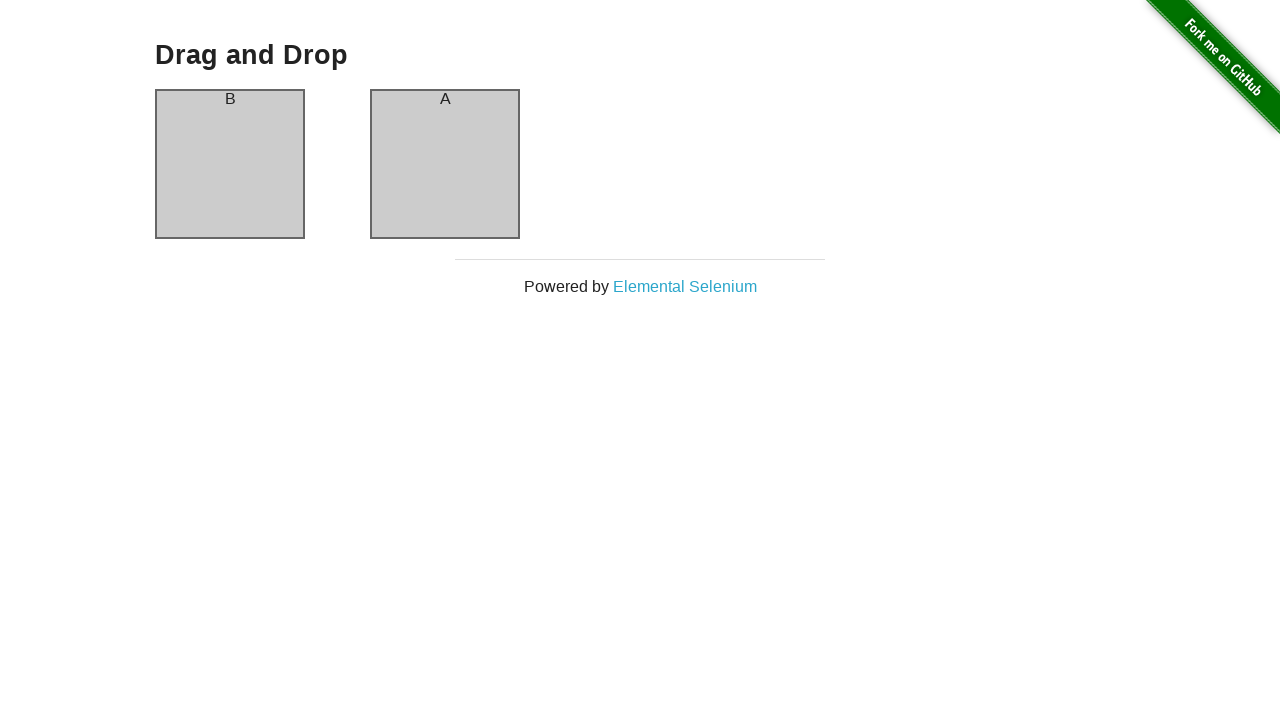